Tests filtering to display only completed todo items

Starting URL: https://demo.playwright.dev/todomvc

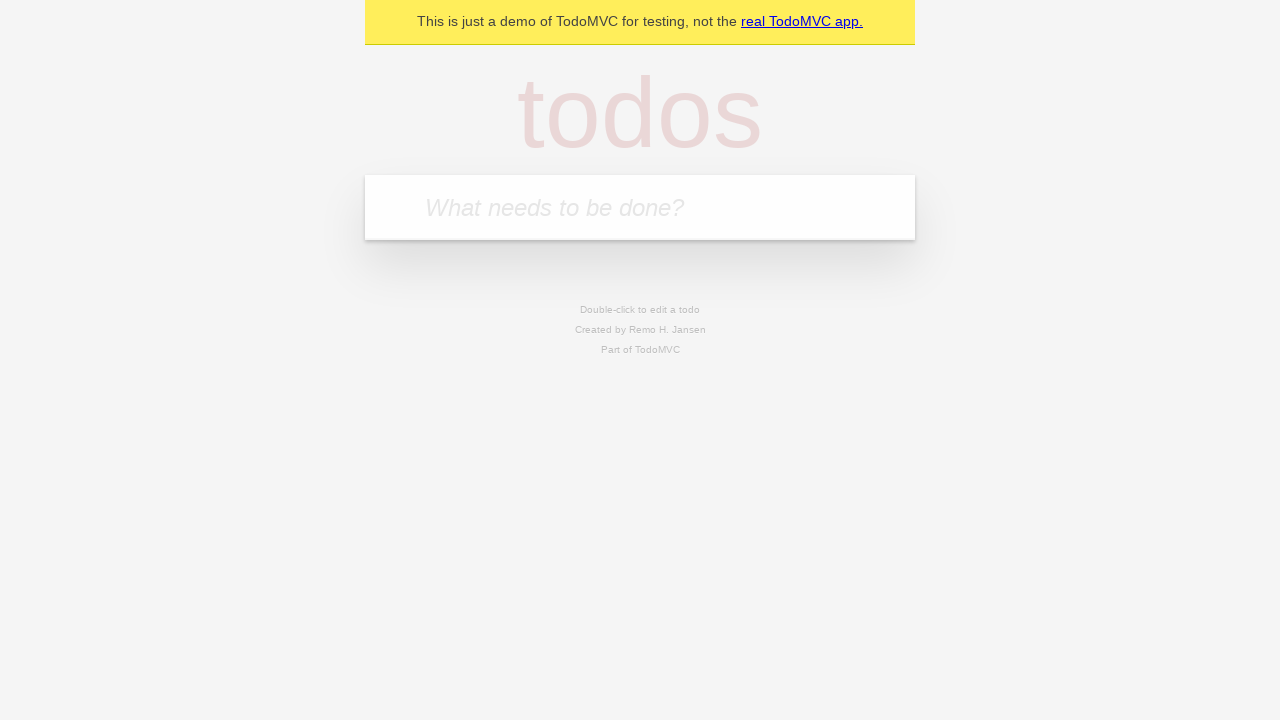

Filled todo input with 'buy some cheese' on internal:attr=[placeholder="What needs to be done?"i]
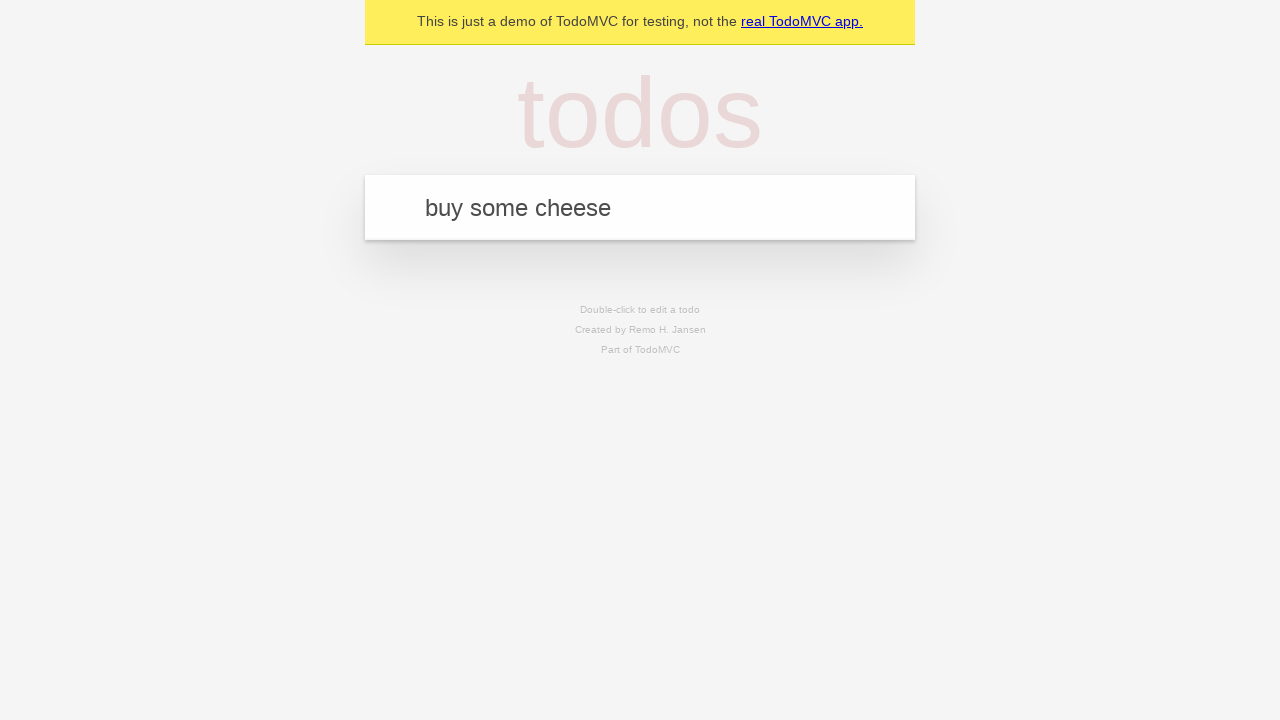

Pressed Enter to add first todo item on internal:attr=[placeholder="What needs to be done?"i]
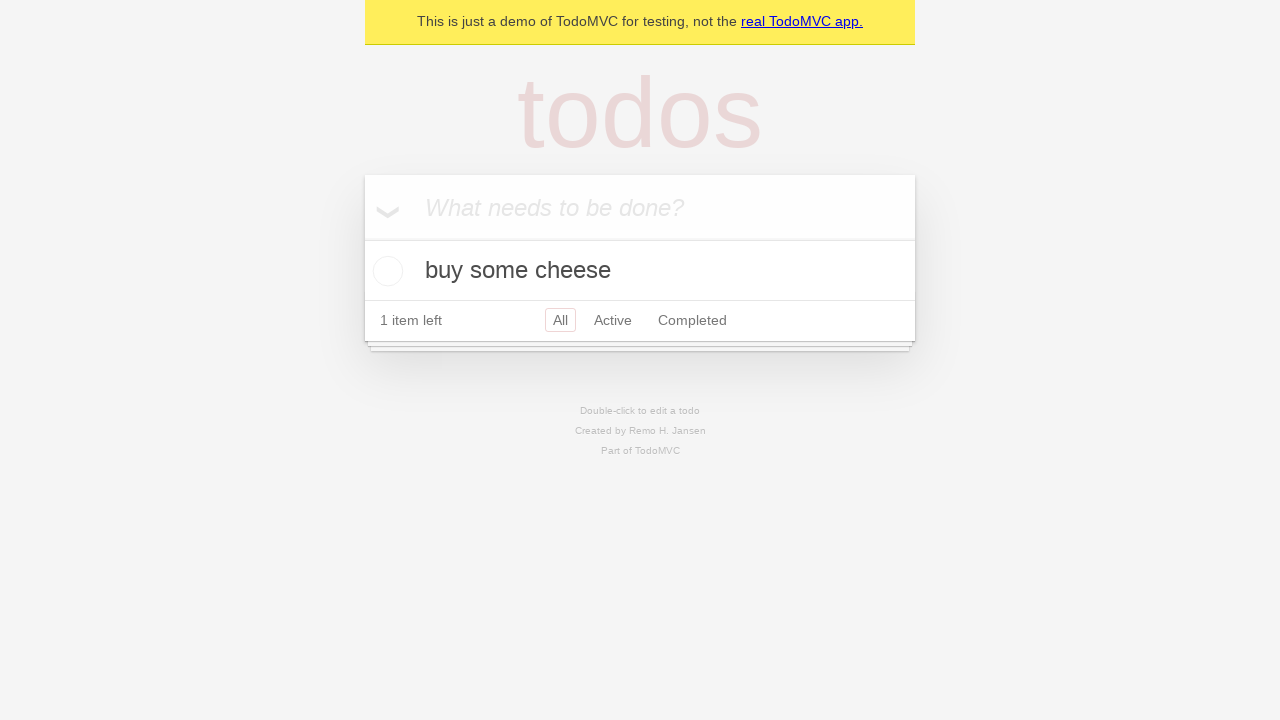

Filled todo input with 'feed the cat' on internal:attr=[placeholder="What needs to be done?"i]
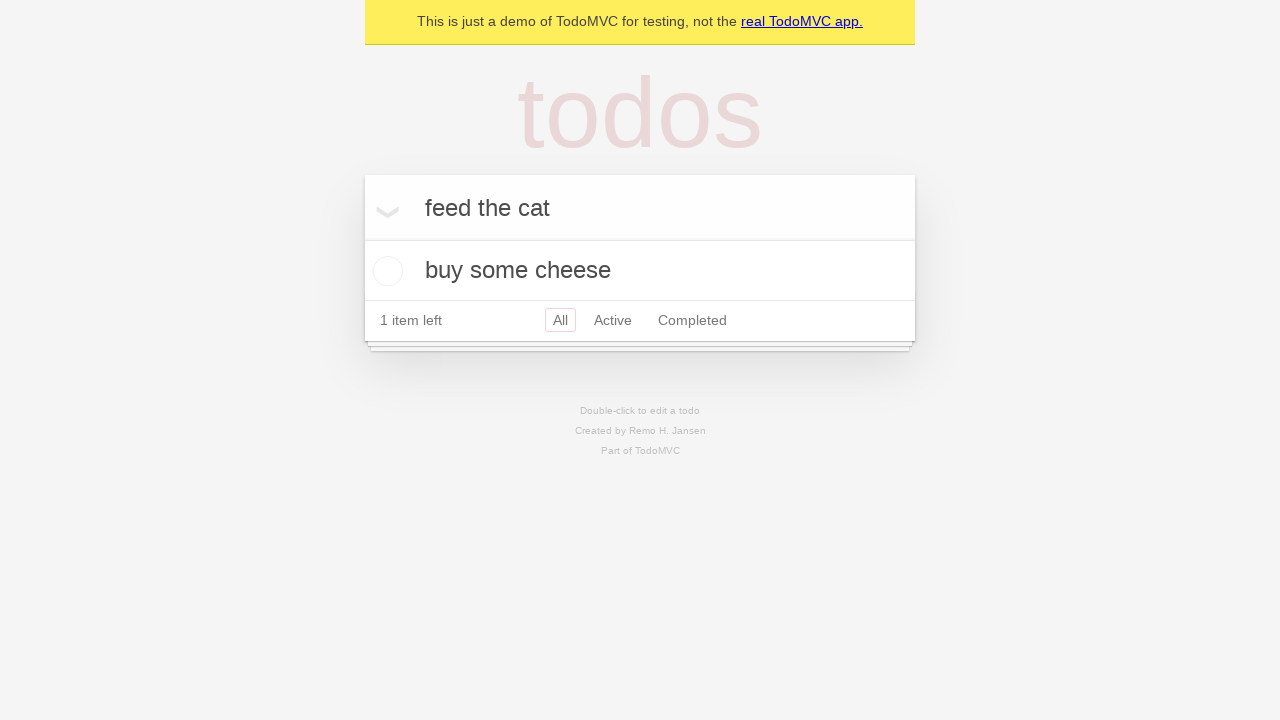

Pressed Enter to add second todo item on internal:attr=[placeholder="What needs to be done?"i]
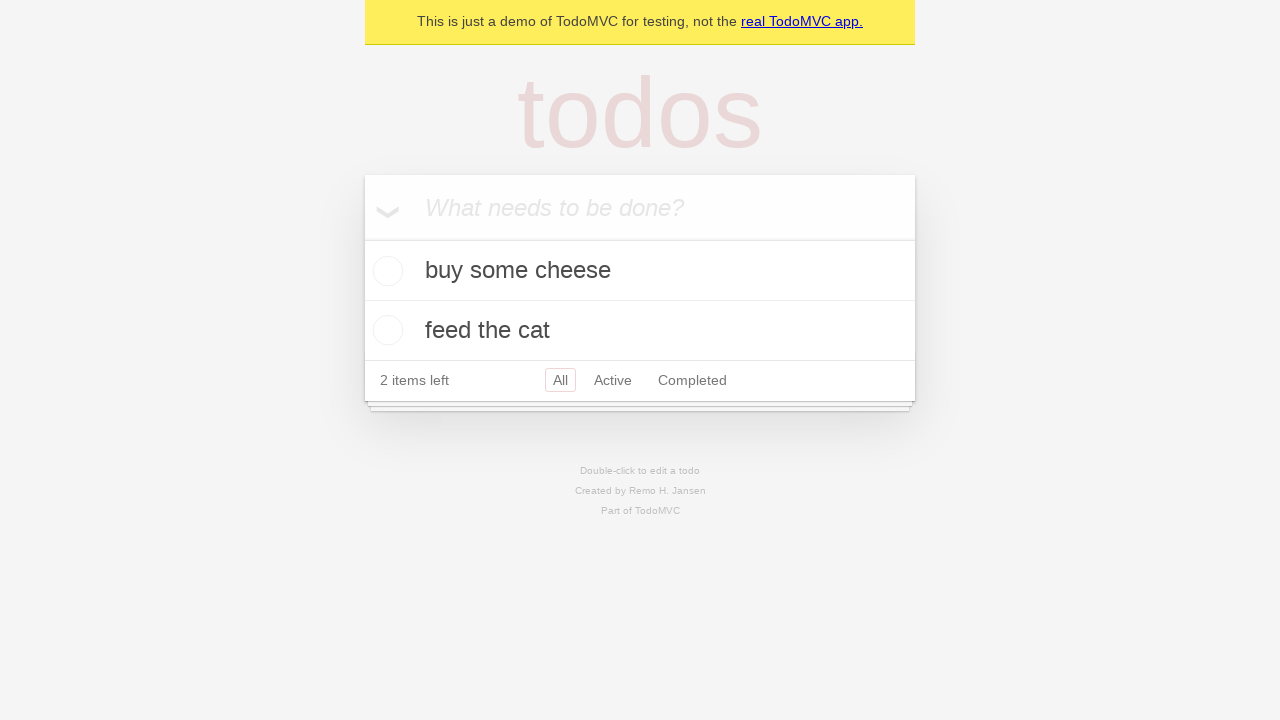

Filled todo input with 'book a doctors appointment' on internal:attr=[placeholder="What needs to be done?"i]
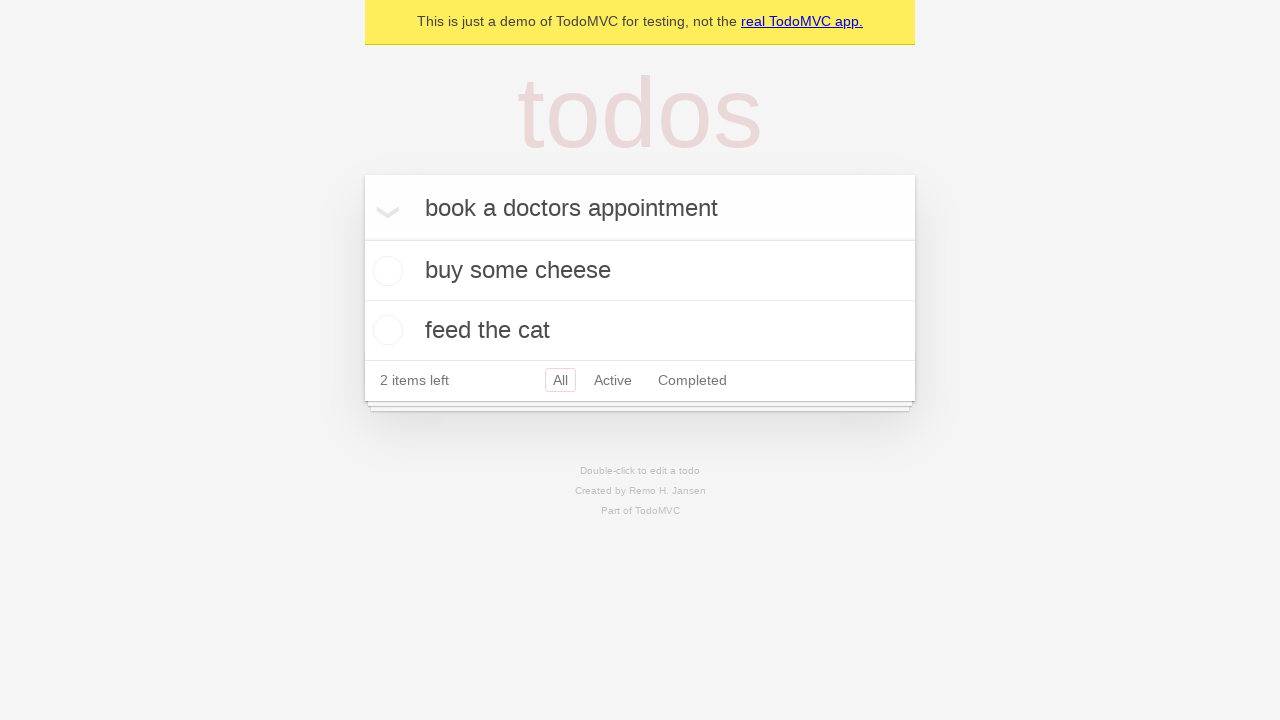

Pressed Enter to add third todo item on internal:attr=[placeholder="What needs to be done?"i]
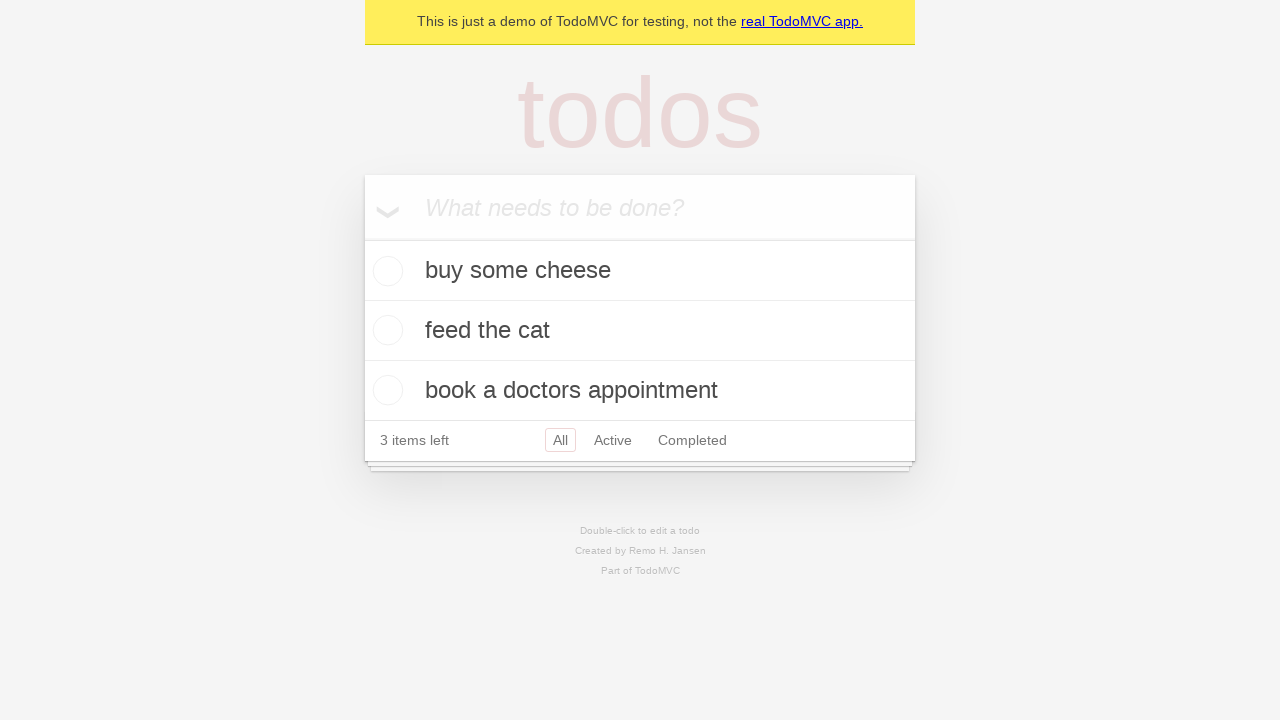

Checked the second todo item (feed the cat) at (385, 330) on internal:testid=[data-testid="todo-item"s] >> nth=1 >> internal:role=checkbox
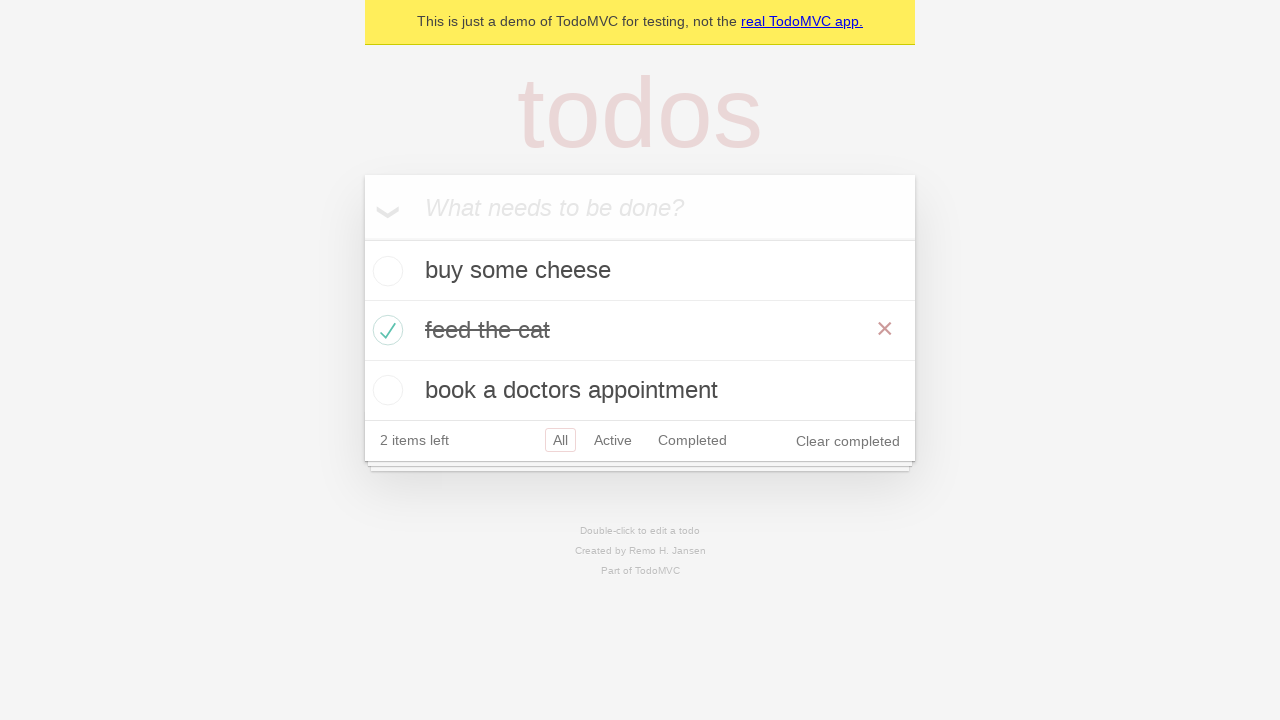

Clicked 'Completed' filter link at (692, 440) on internal:role=link[name="Completed"i]
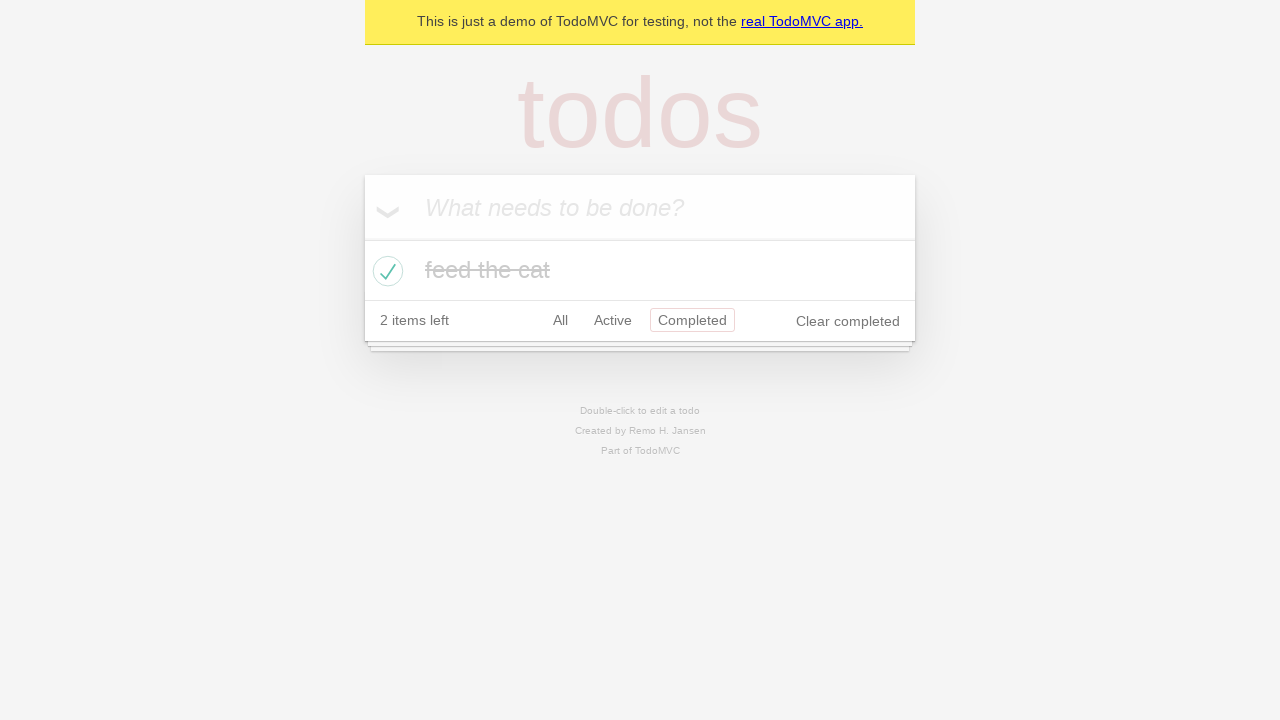

Waited for todo items to be displayed after filter applied
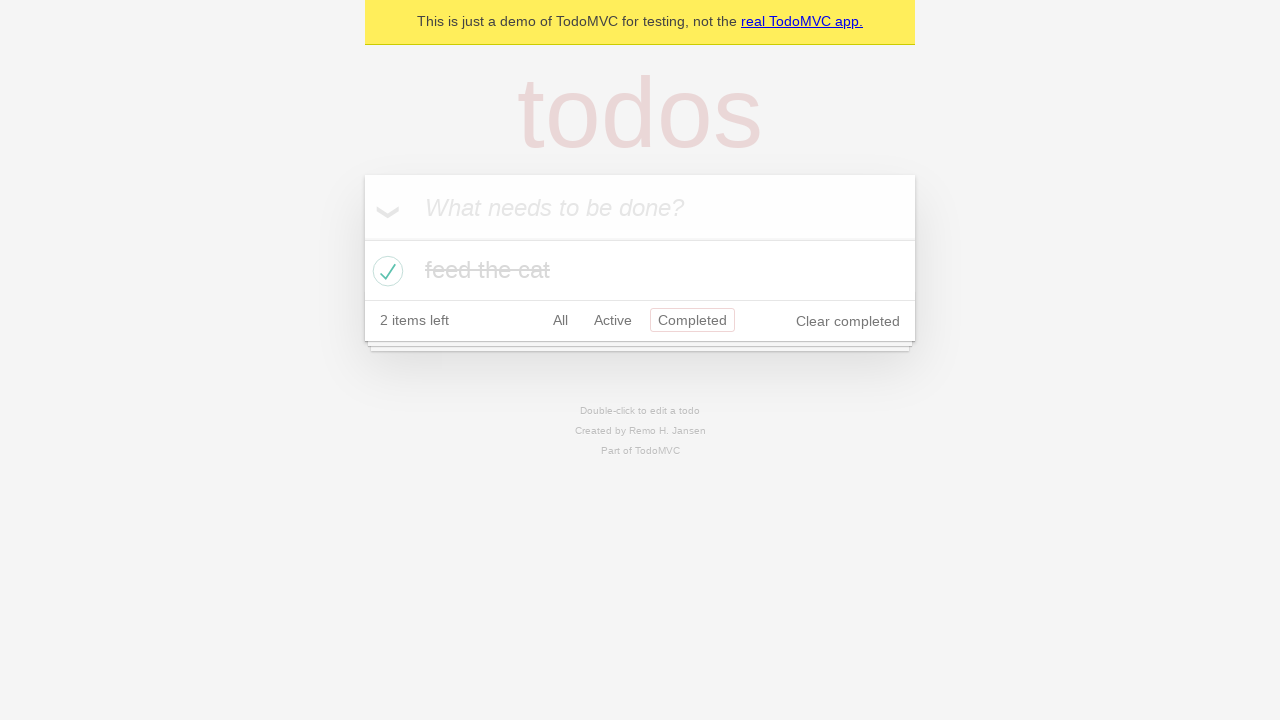

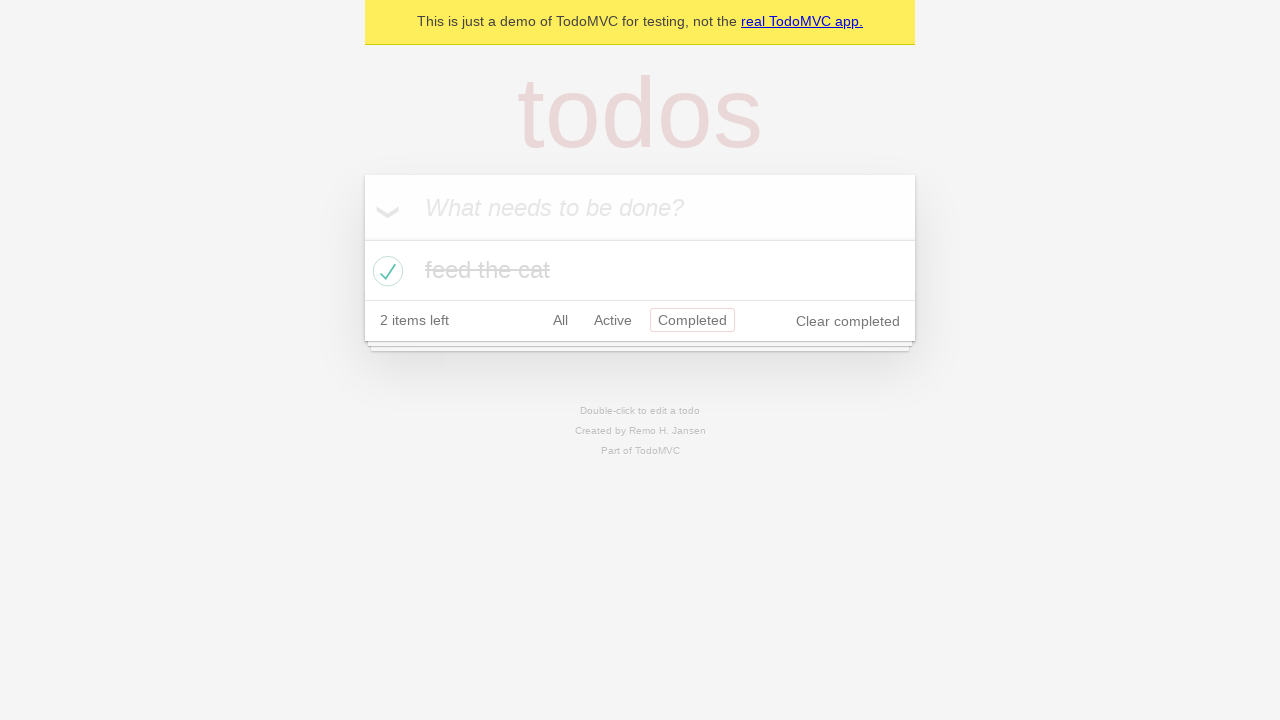